Tests multiple windows functionality by navigating to the Multiple Windows page and clicking a link that opens a new browser window

Starting URL: http://the-internet.herokuapp.com/

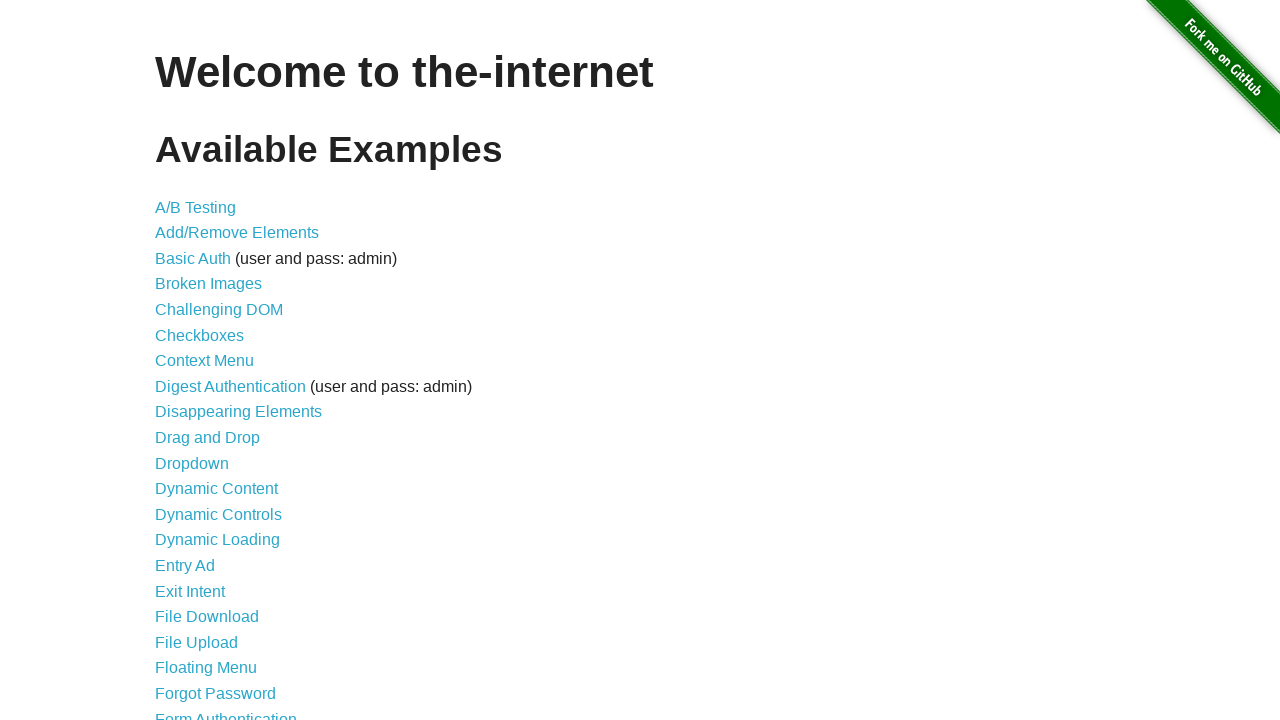

Clicked on 'Multiple Windows' link at (218, 369) on xpath=//a[text()='Multiple Windows']
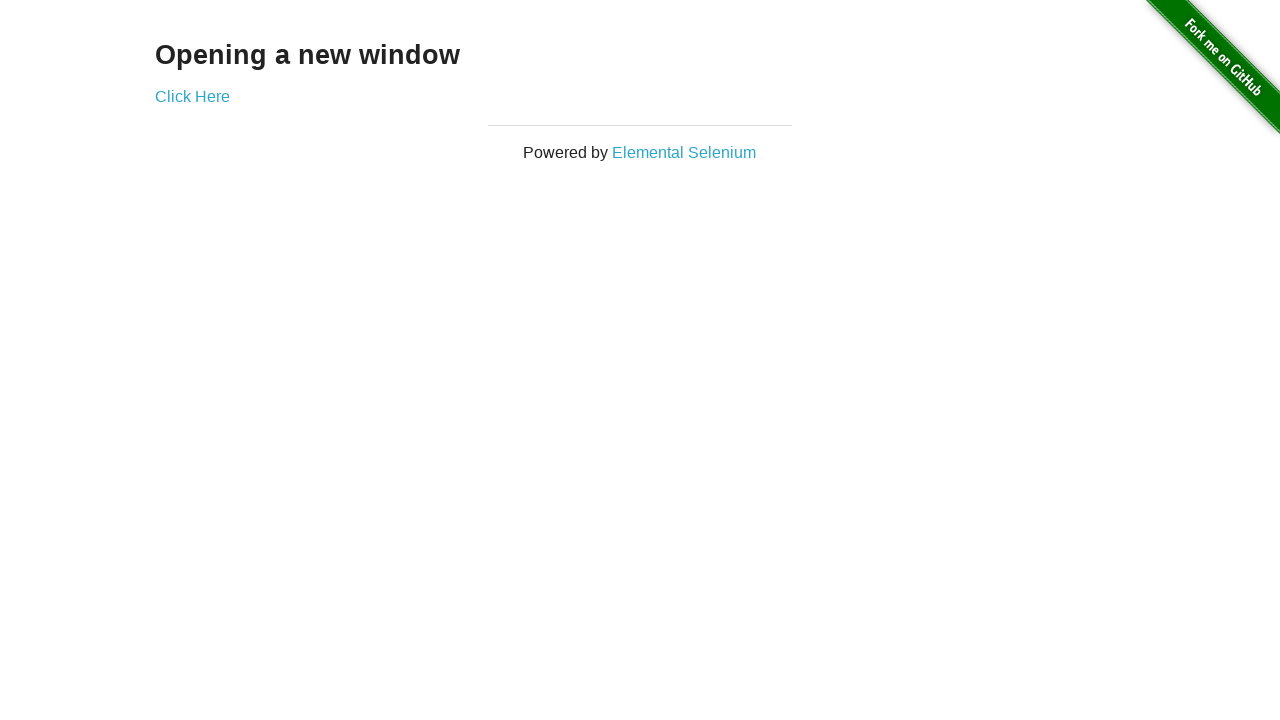

Multiple Windows page loaded and 'Click Here' link is visible
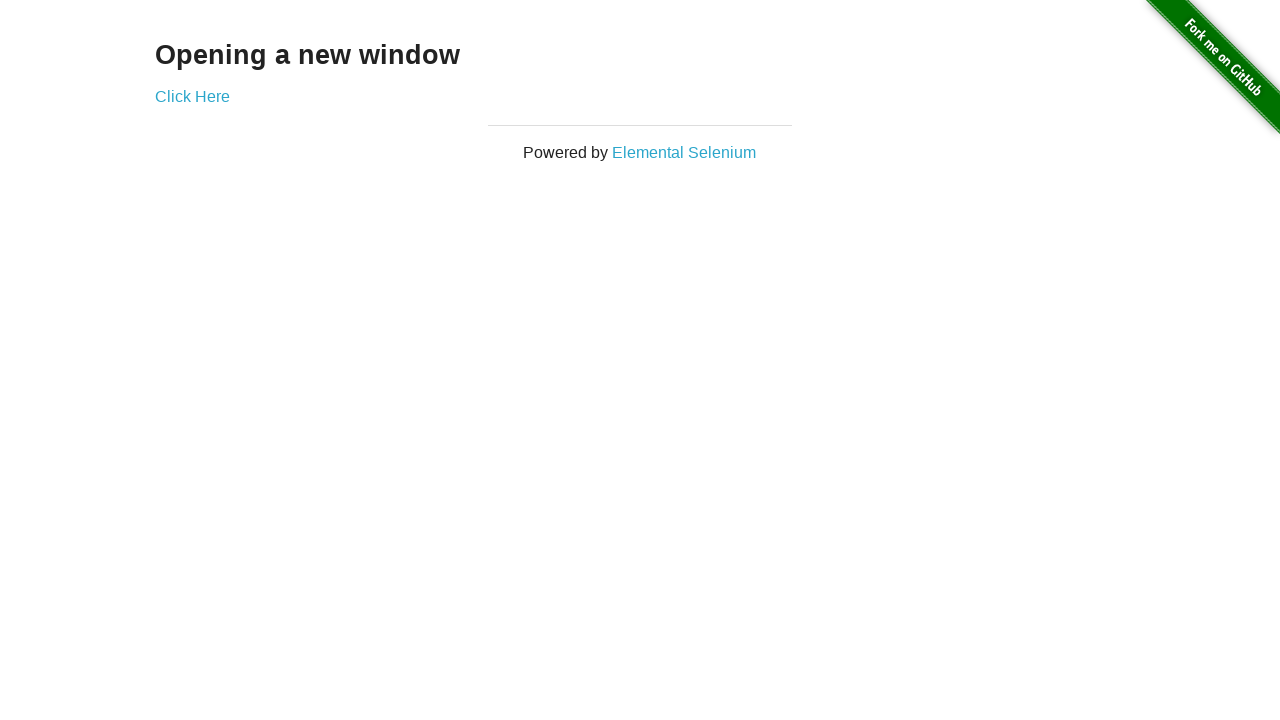

Clicked 'Click Here' link to open new browser window at (192, 96) on xpath=//a[text()='Click Here']
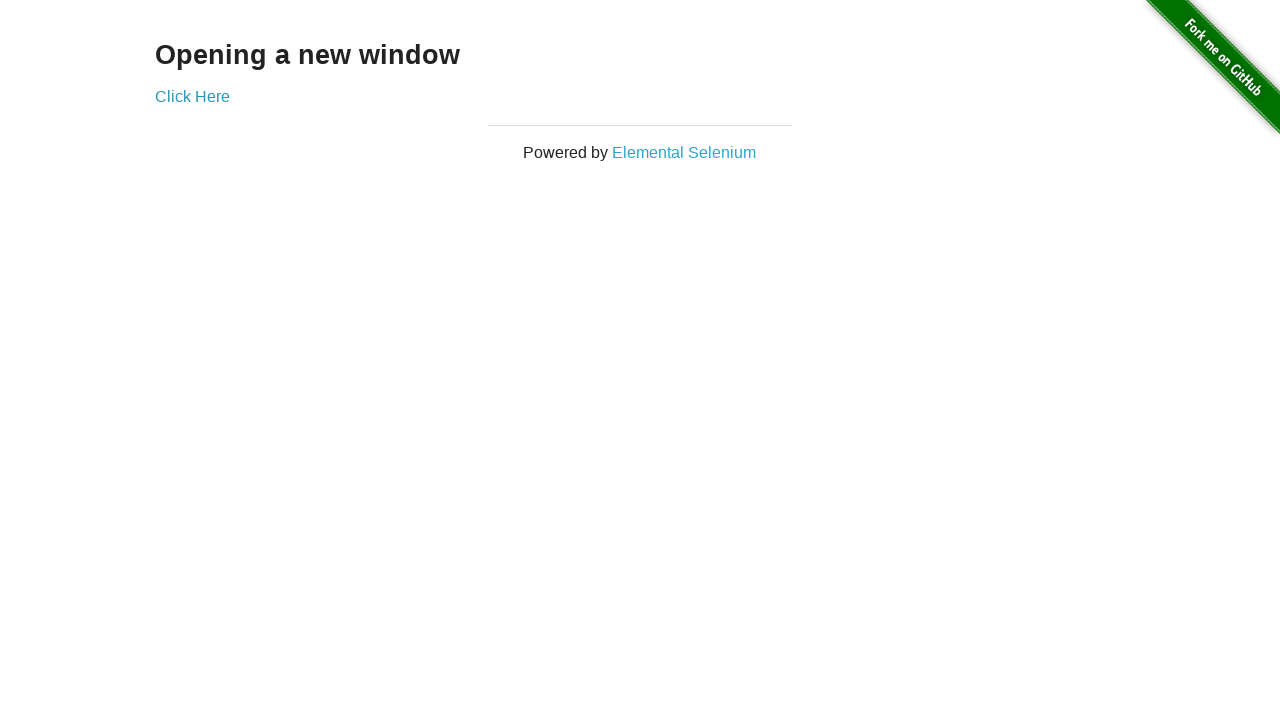

Waited for new window/tab to open
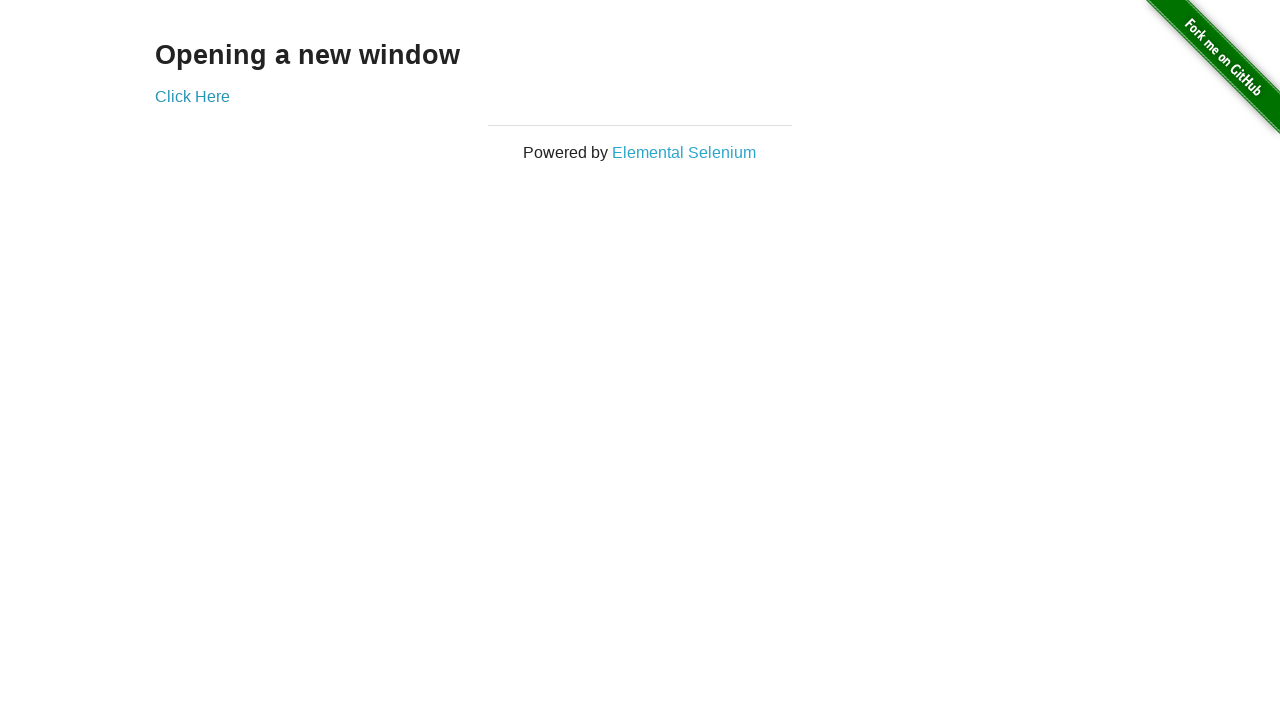

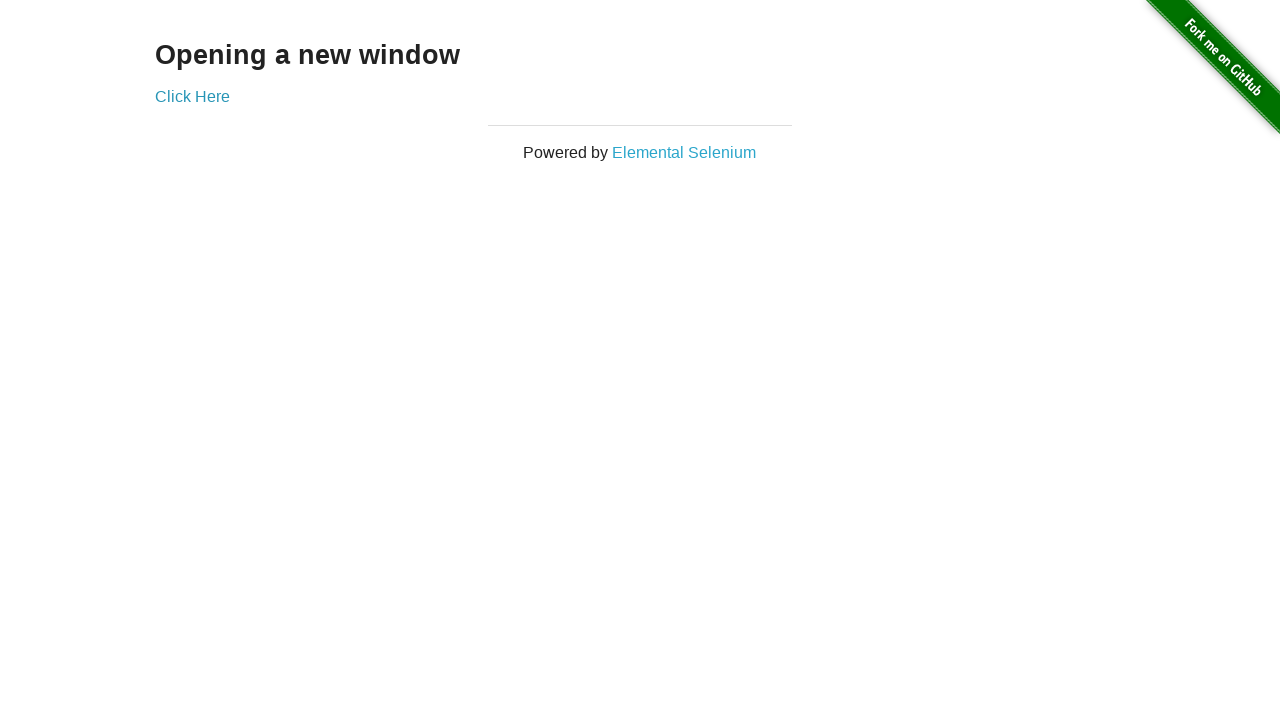